Tests calculator subtraction by entering 3.5 and 1.2, selecting subtract operation, and verifying the result is 2.3

Starting URL: https://calculatorhtml.onrender.com/

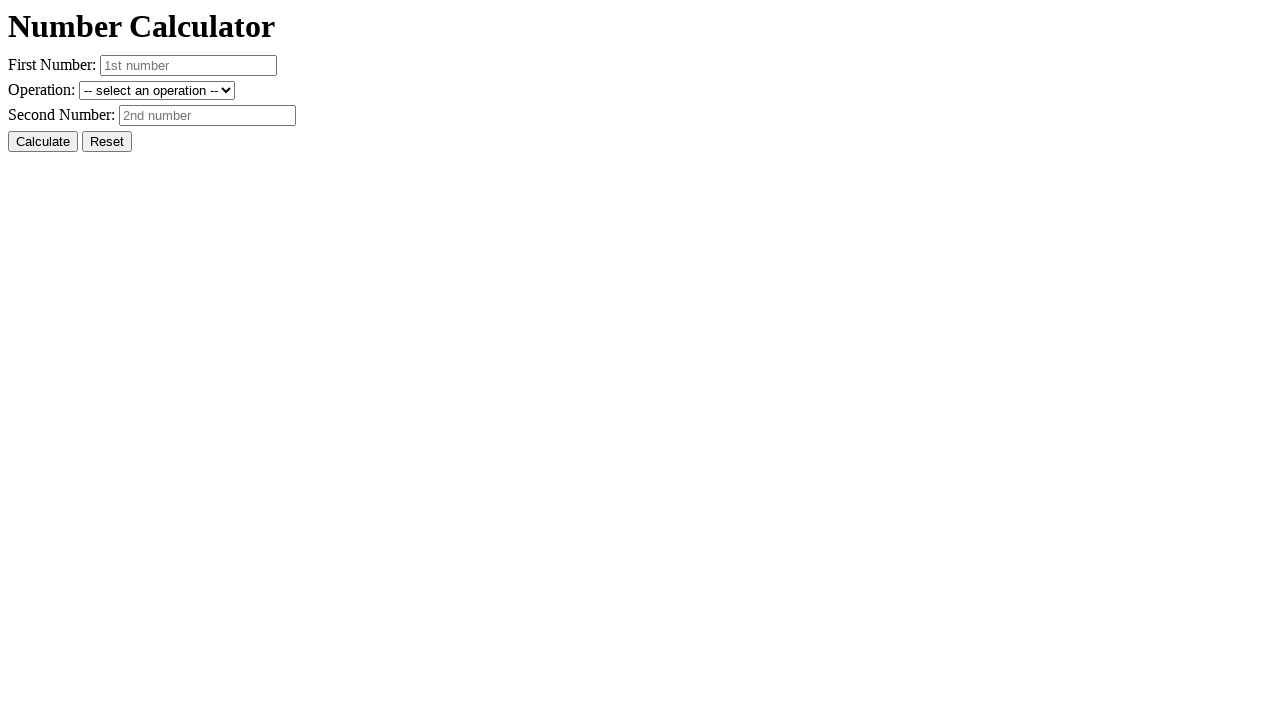

Clicked reset button to clear any previous values at (107, 142) on #resetButton
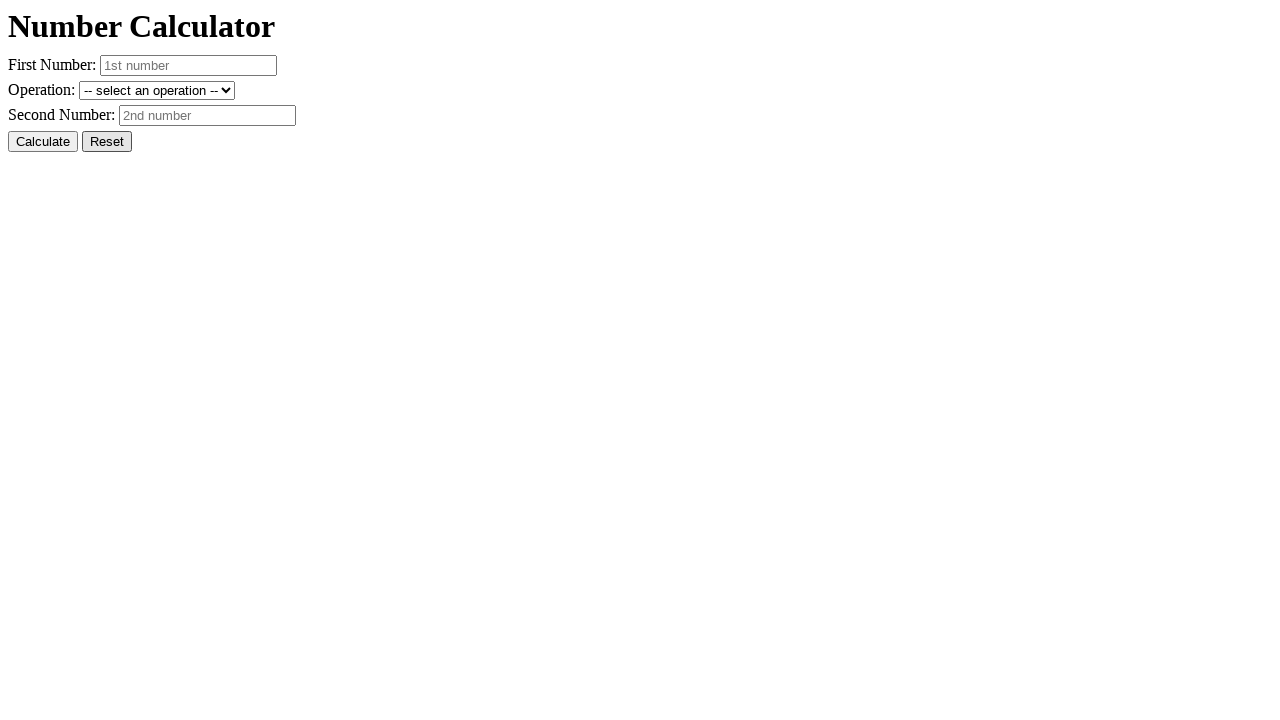

Entered first number 3.5 on #number1
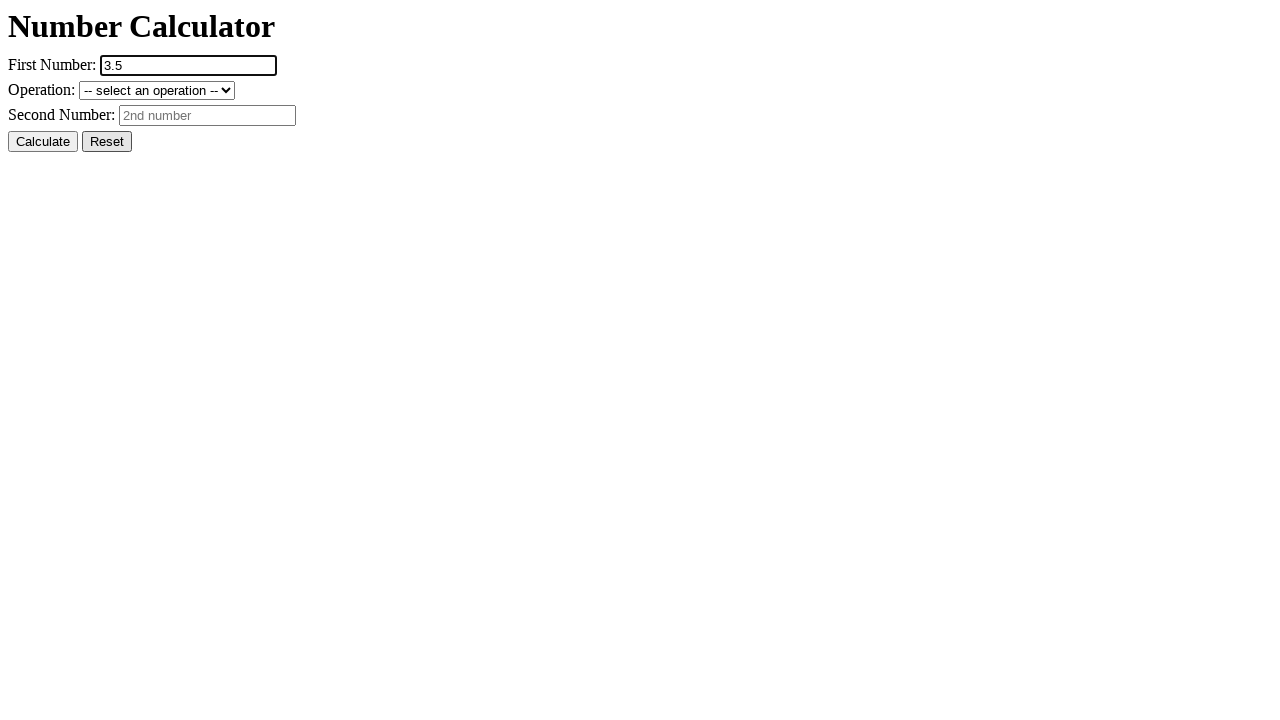

Entered second number 1.2 on #number2
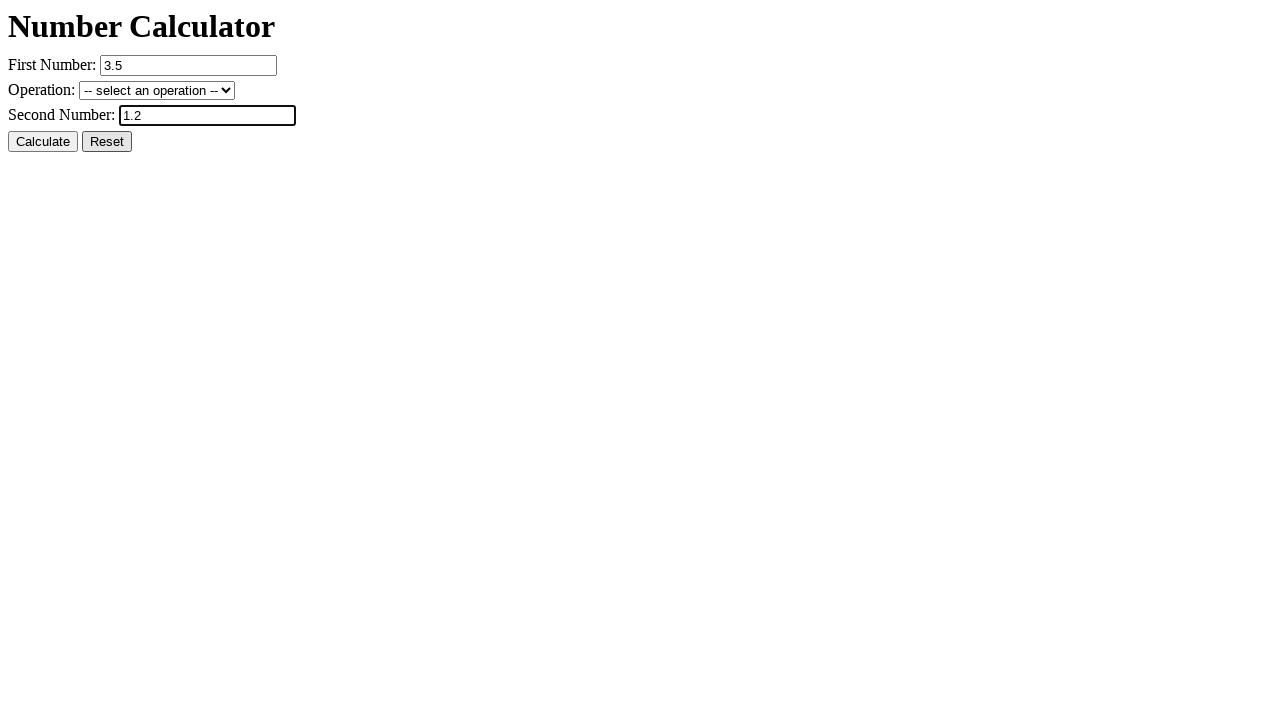

Selected subtraction operation on #operation
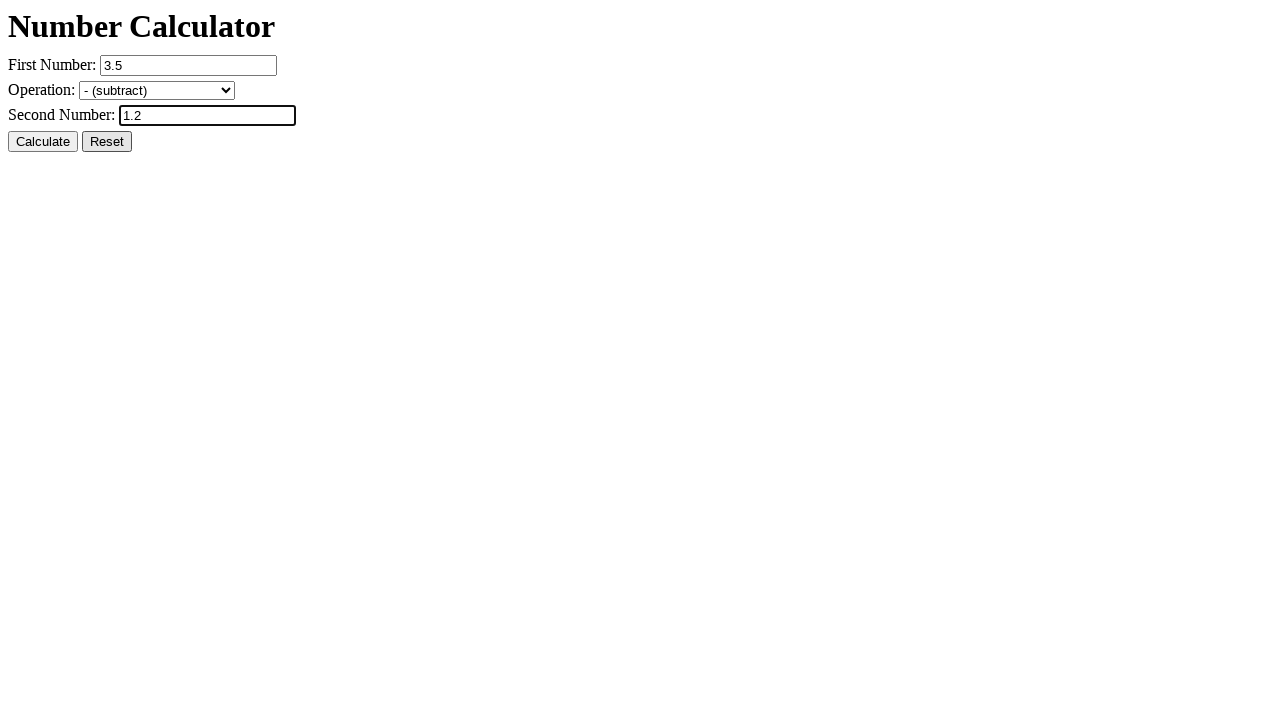

Clicked calculate button at (43, 142) on #calcButton
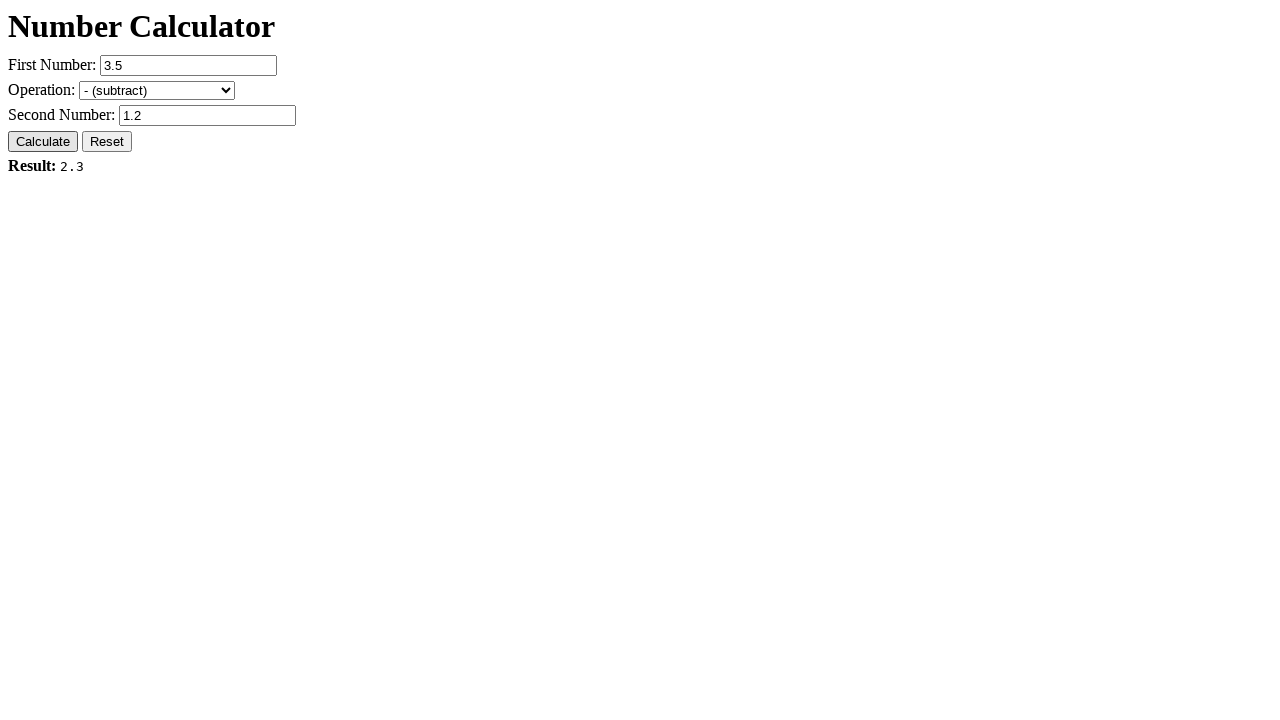

Verified result is 2.3
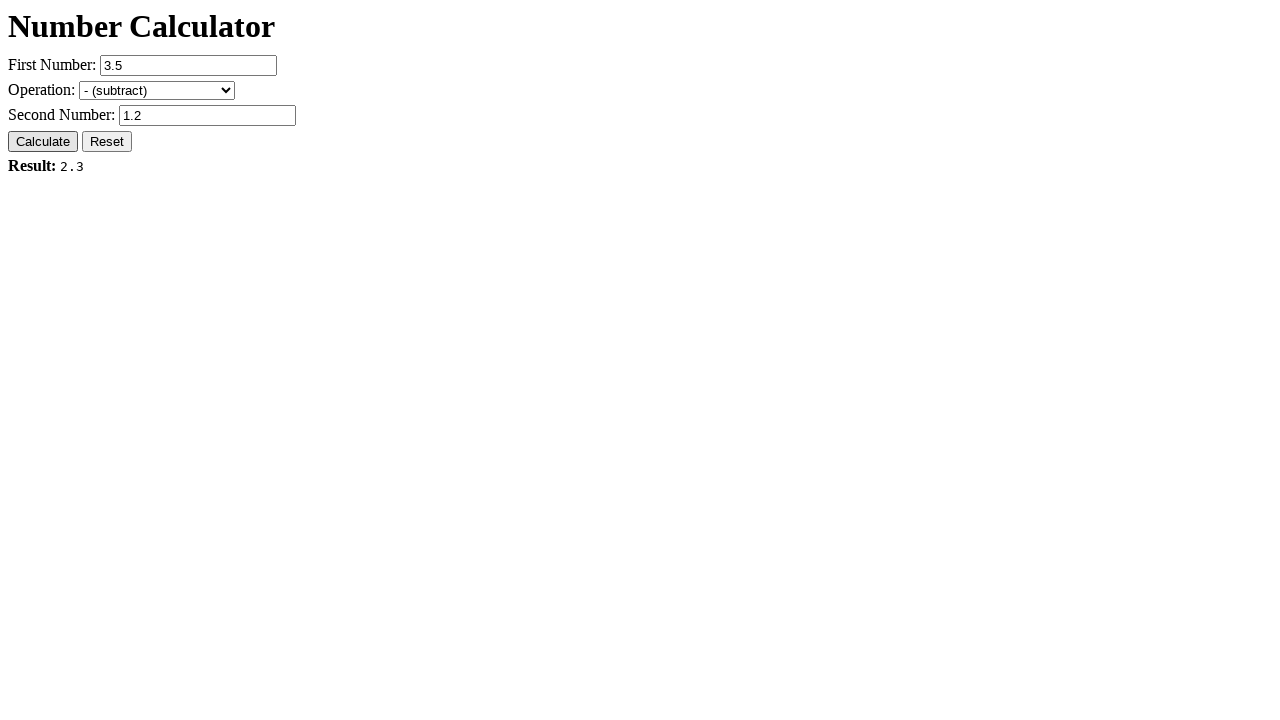

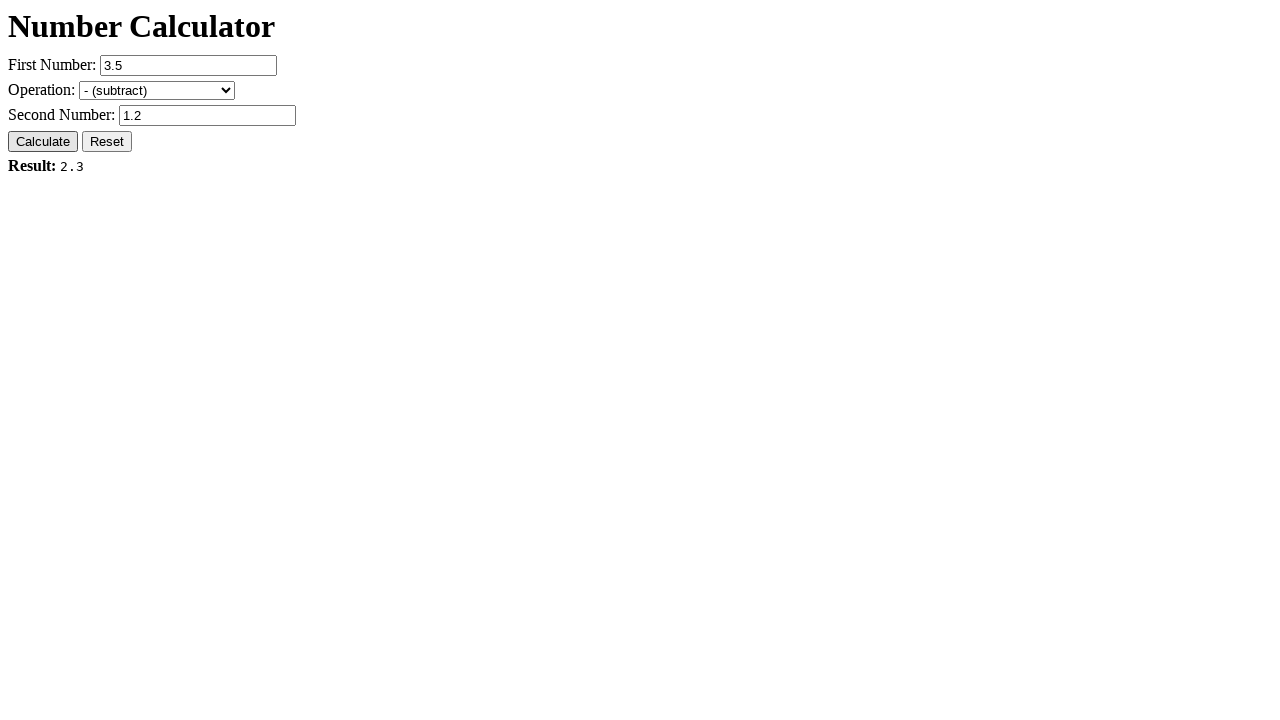